Tests a slow calculator by setting a delay, performing addition (7 + 8), and verifying the result equals 15

Starting URL: https://bonigarcia.dev/selenium-webdriver-java/slow-calculator.html

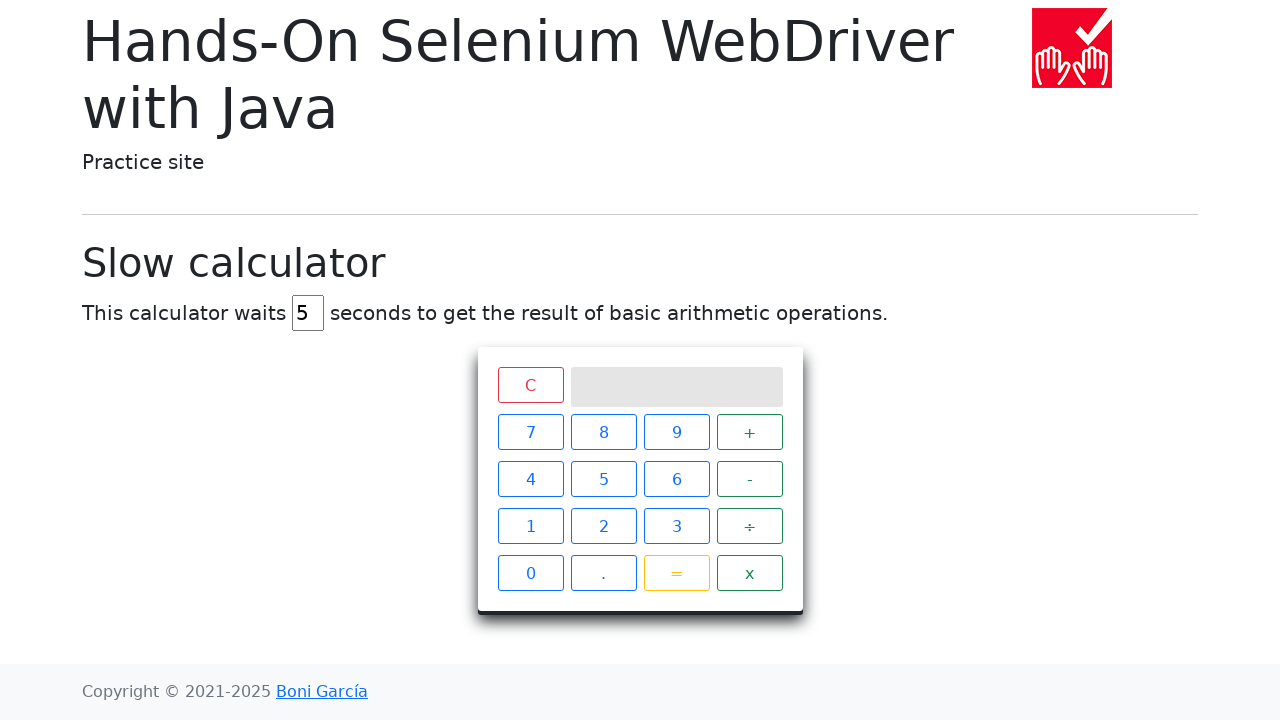

Navigated to slow calculator page
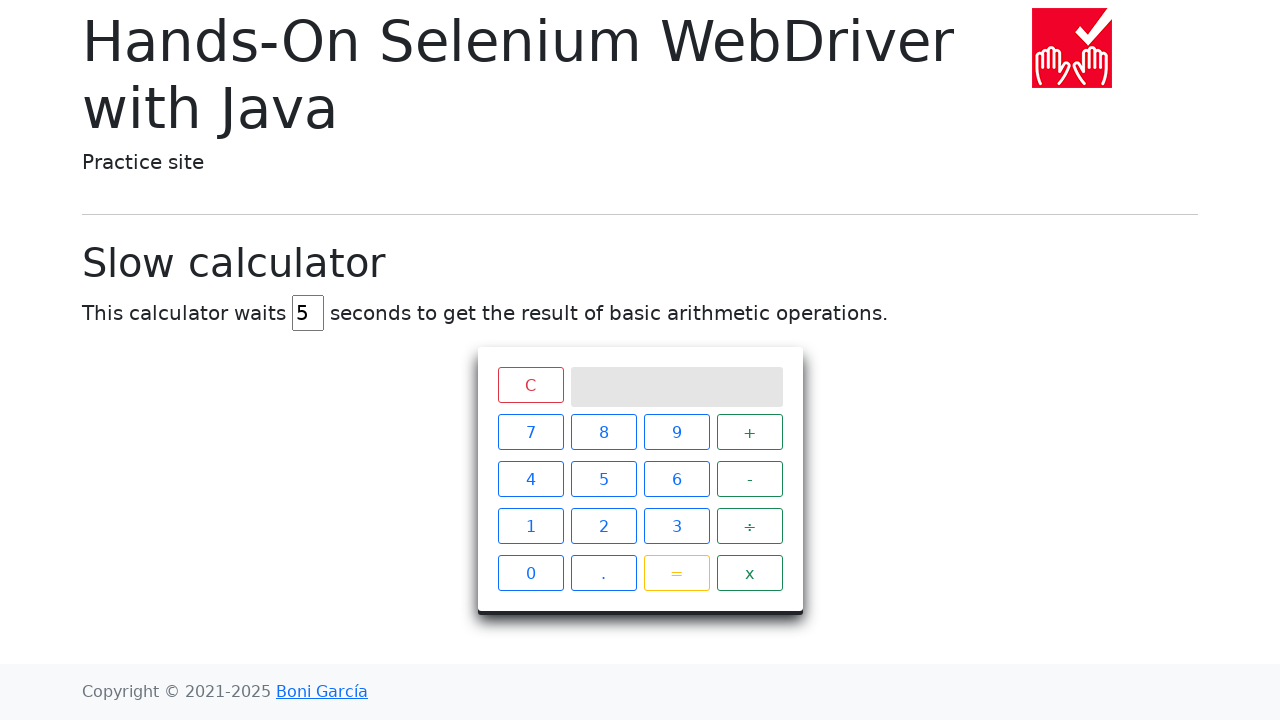

Cleared delay input field on #delay
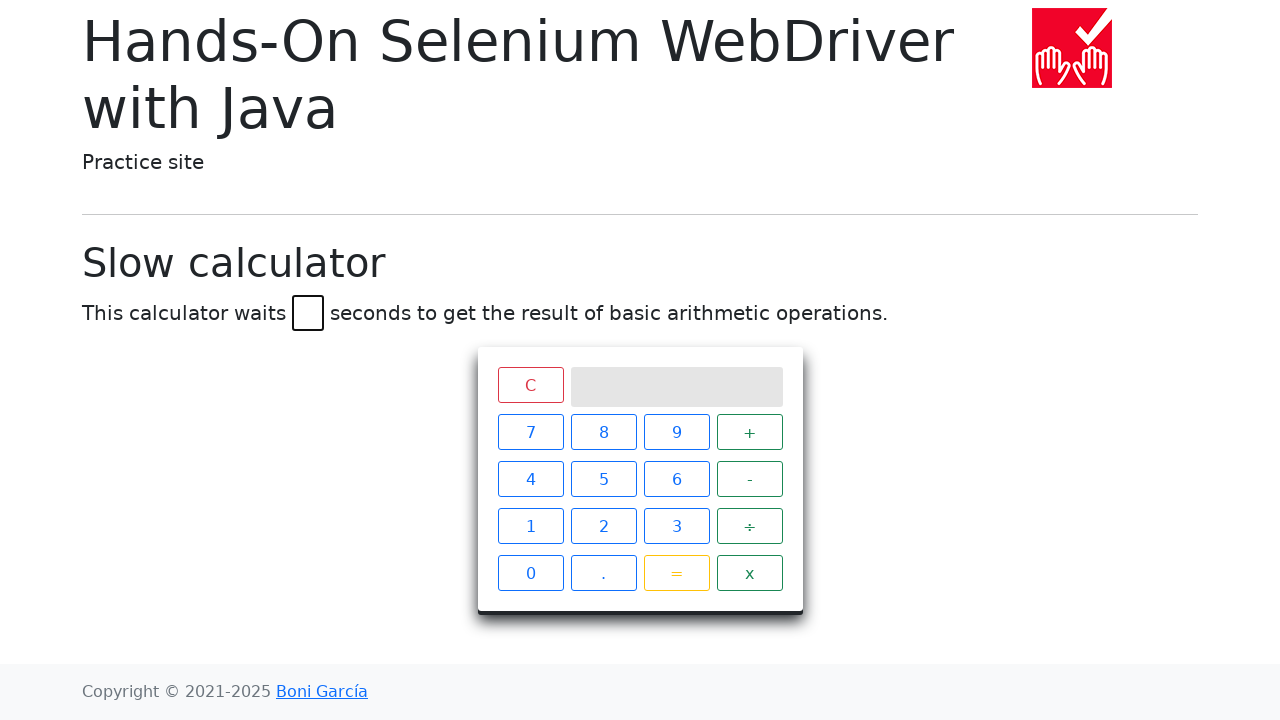

Set delay to 45 seconds on #delay
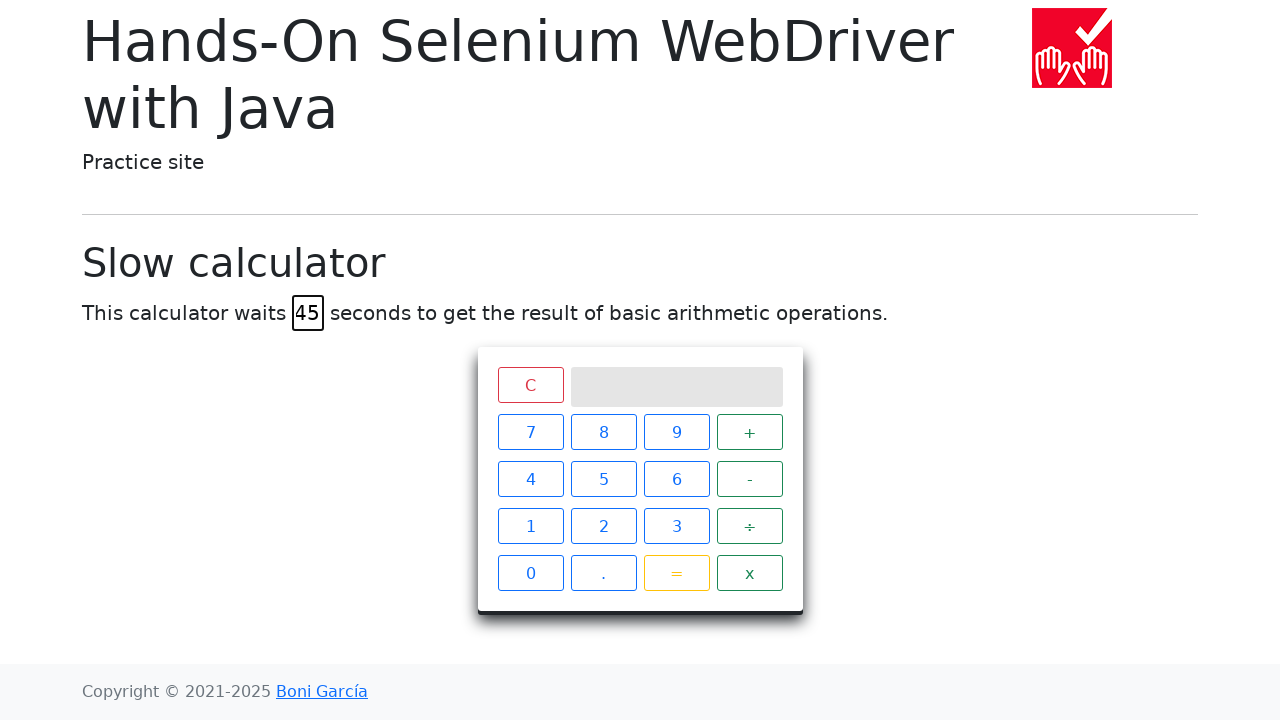

Clicked number 7 at (530, 432) on xpath=//span[text()='7']
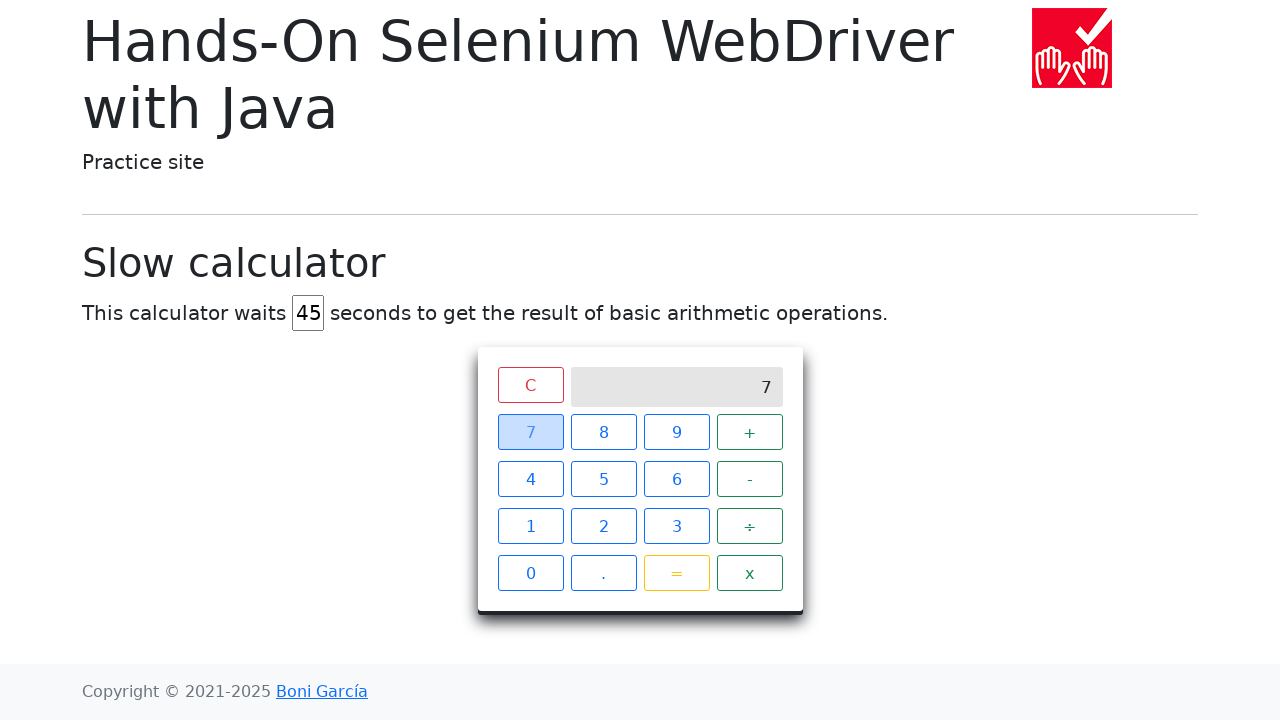

Clicked plus operator at (750, 432) on xpath=//span[text()='+']
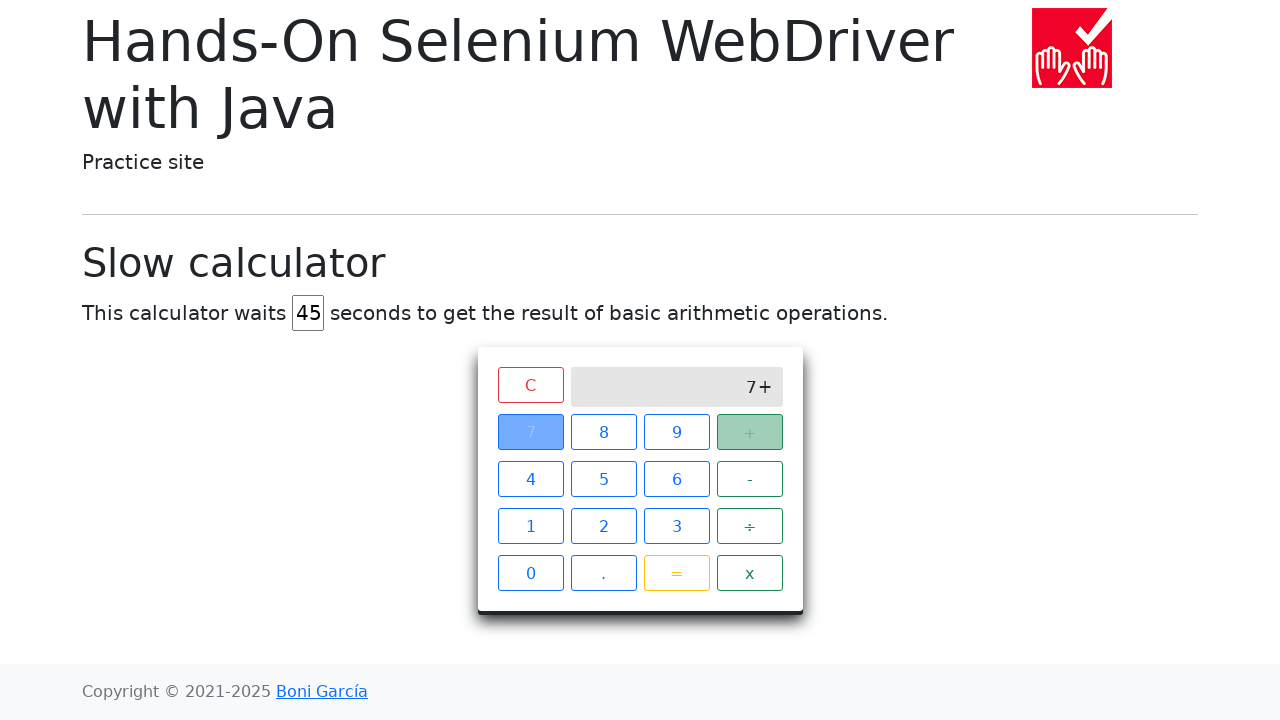

Clicked number 8 at (604, 432) on xpath=//span[text()='8']
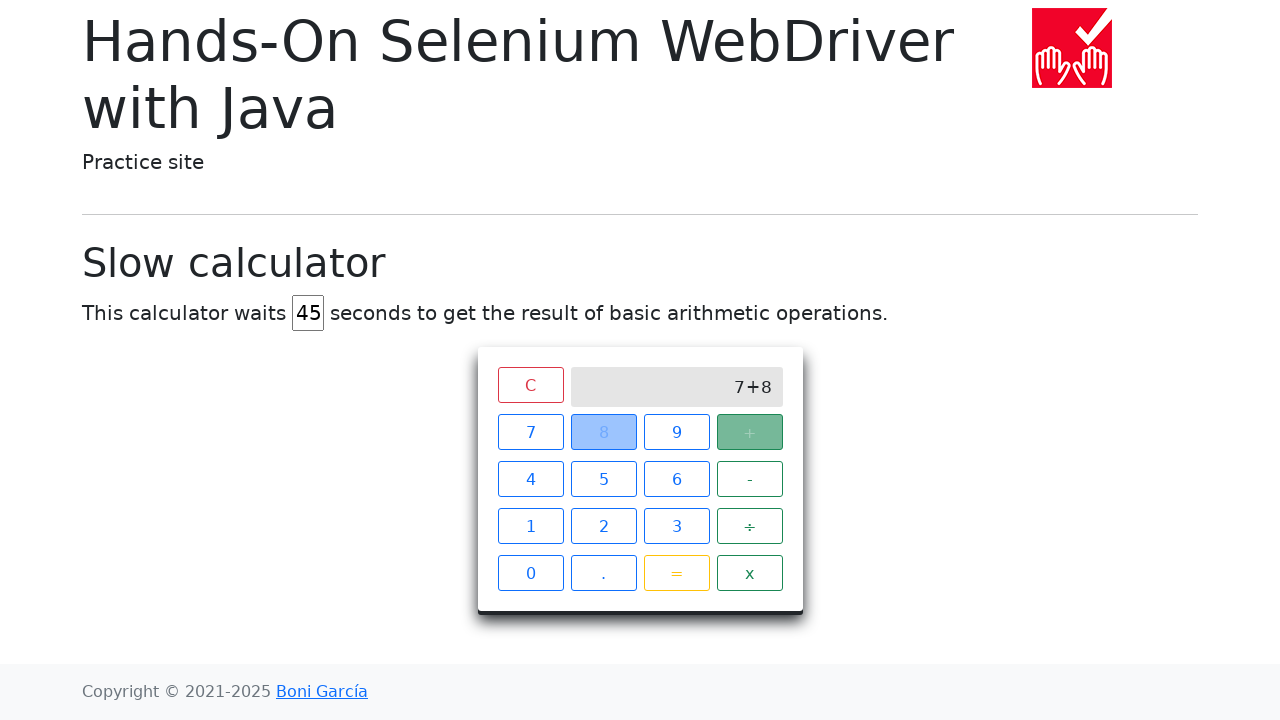

Clicked equals button to perform calculation at (676, 573) on xpath=//span[text()='=']
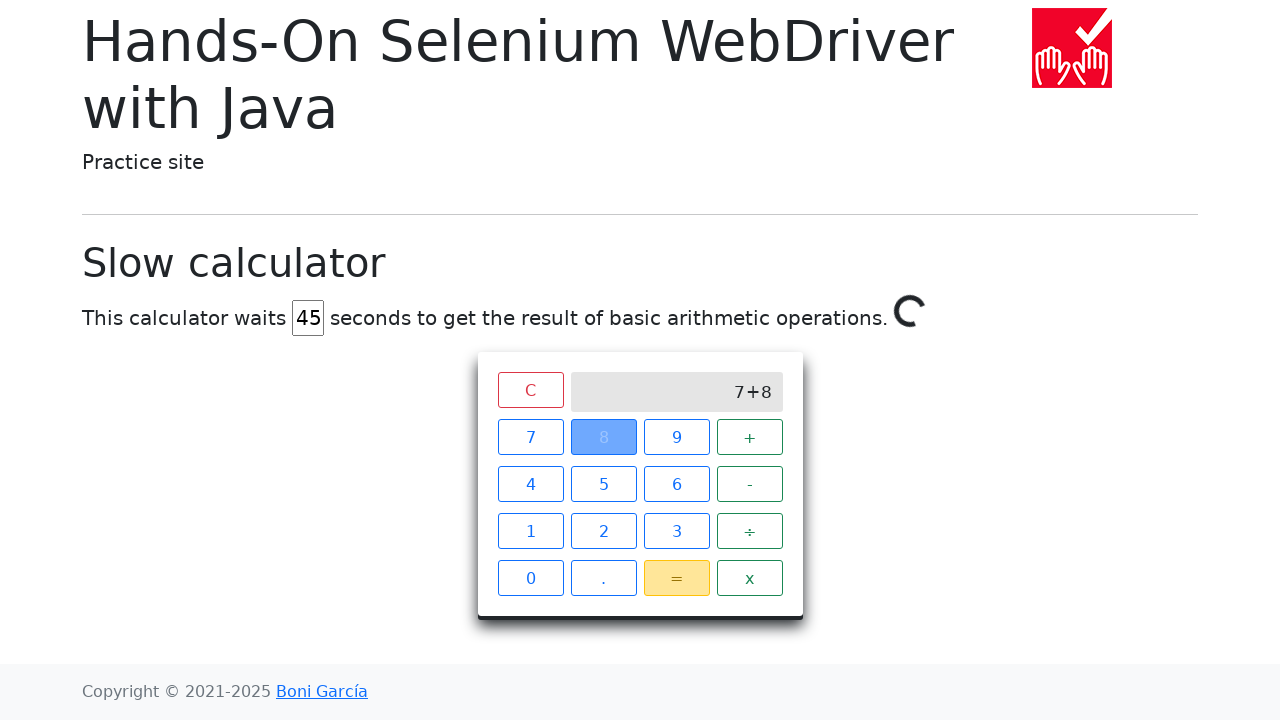

Result '15' appeared on calculator screen
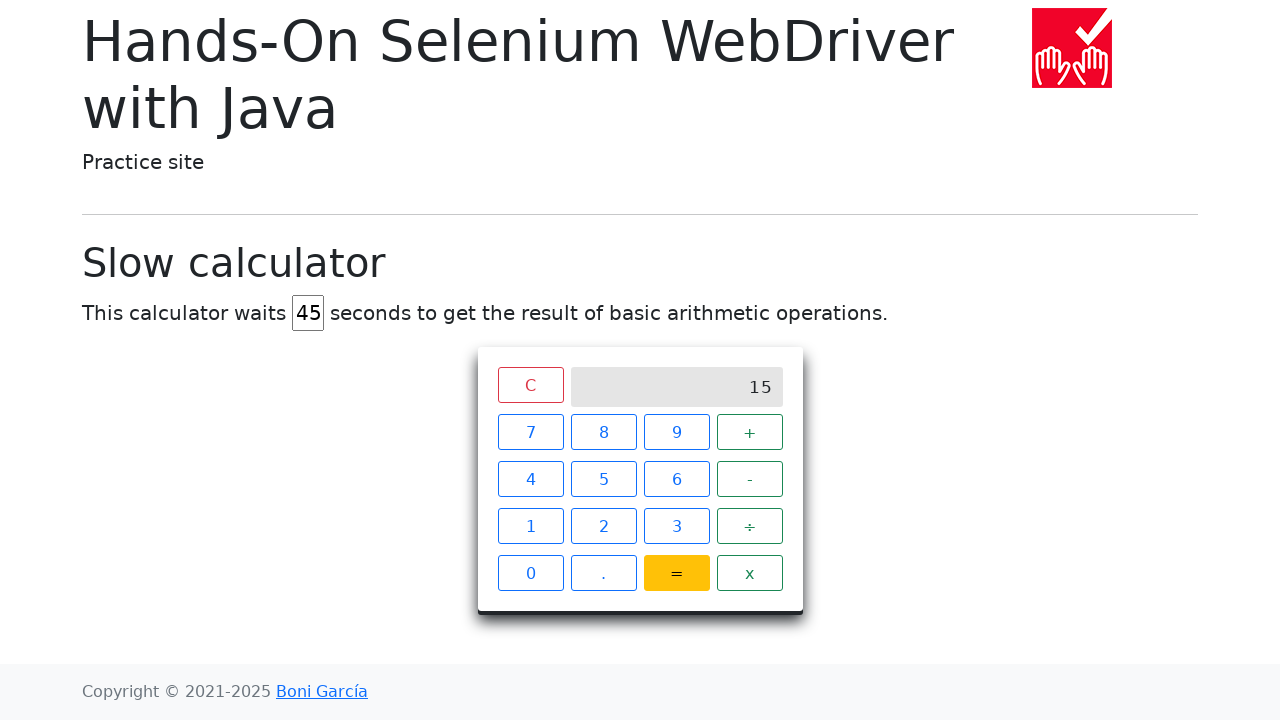

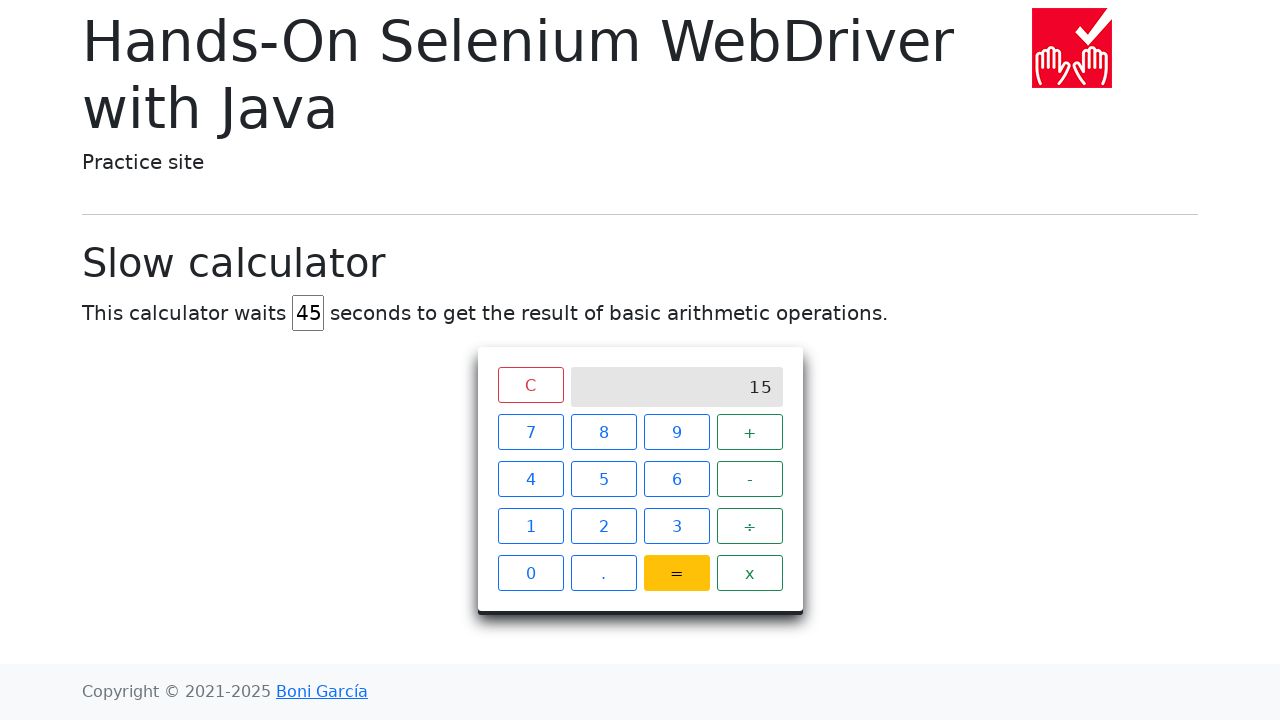